Tests form interaction by filling a name input field and selecting a radio button using JavaScript execution methods

Starting URL: https://testautomationpractice.blogspot.com/

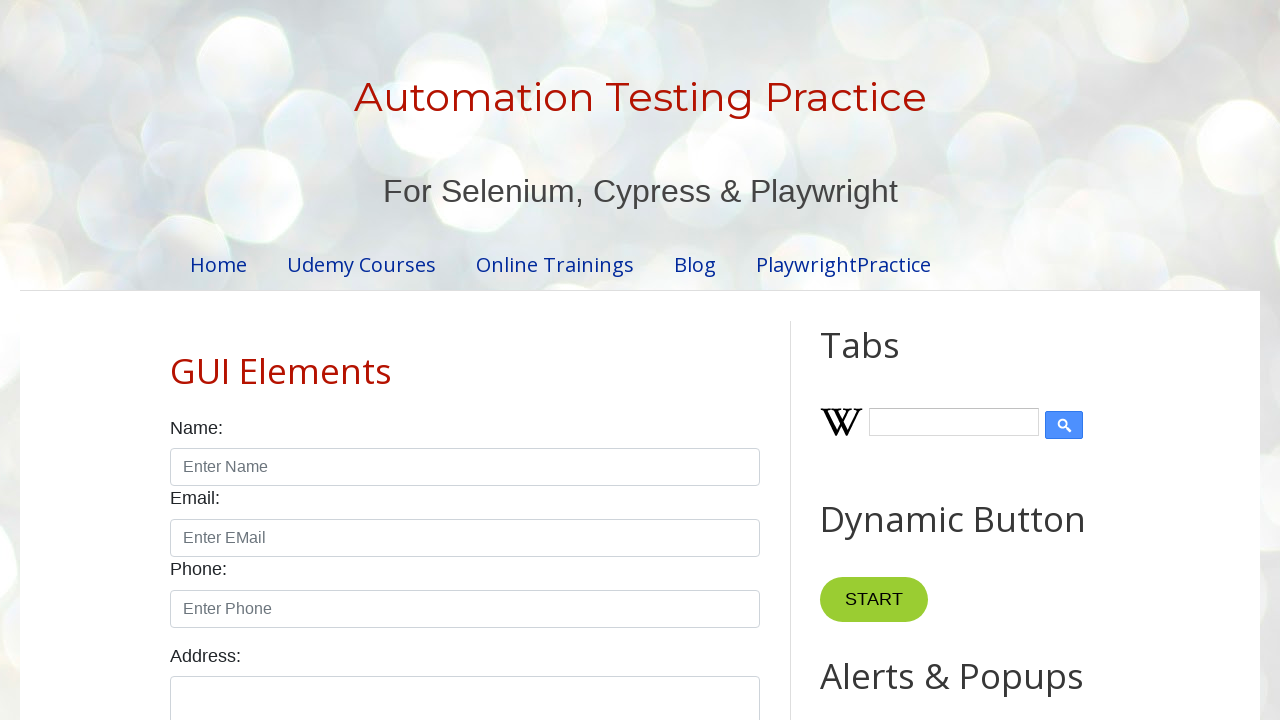

Filled name input field with 'Tanya' on input#name
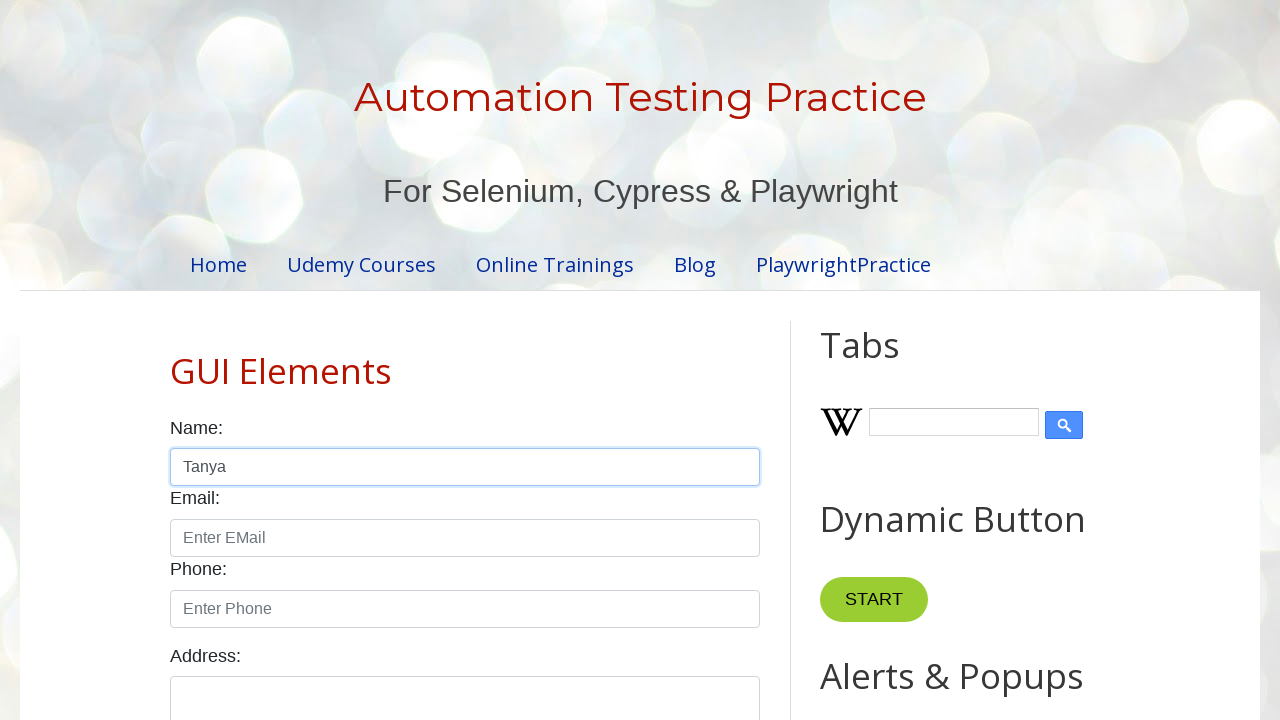

Selected female radio button at (250, 360) on input#female
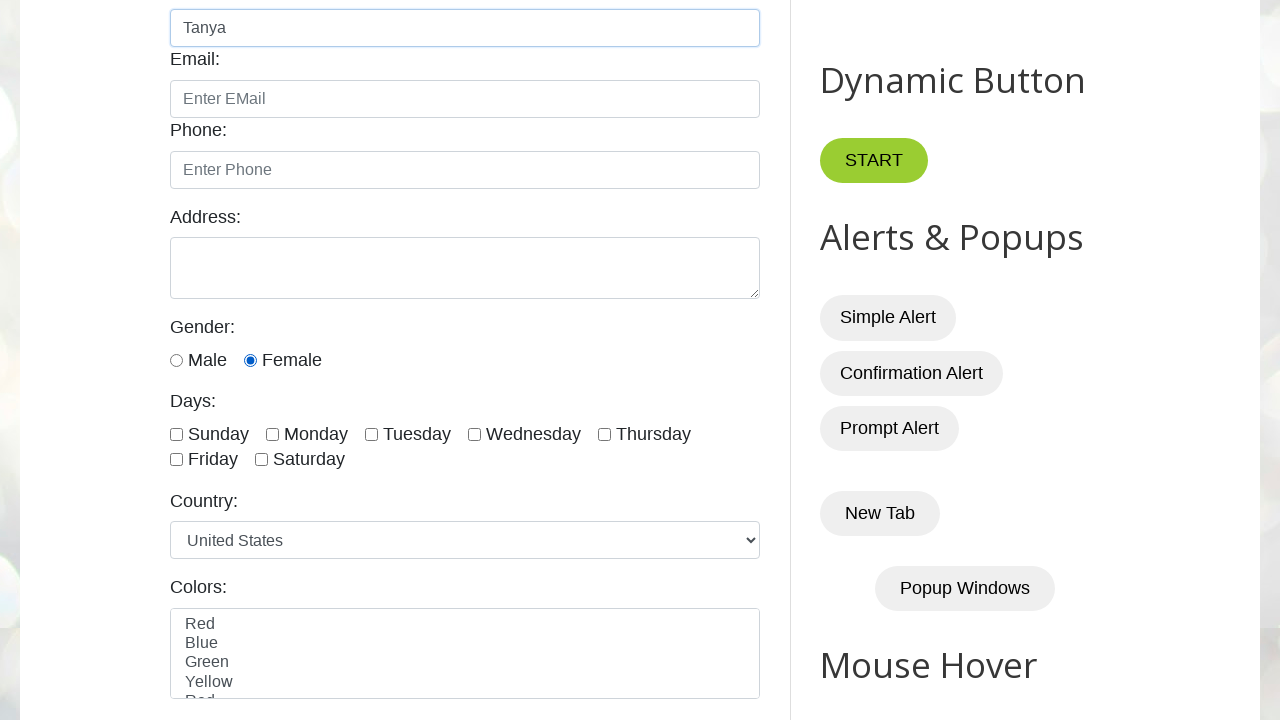

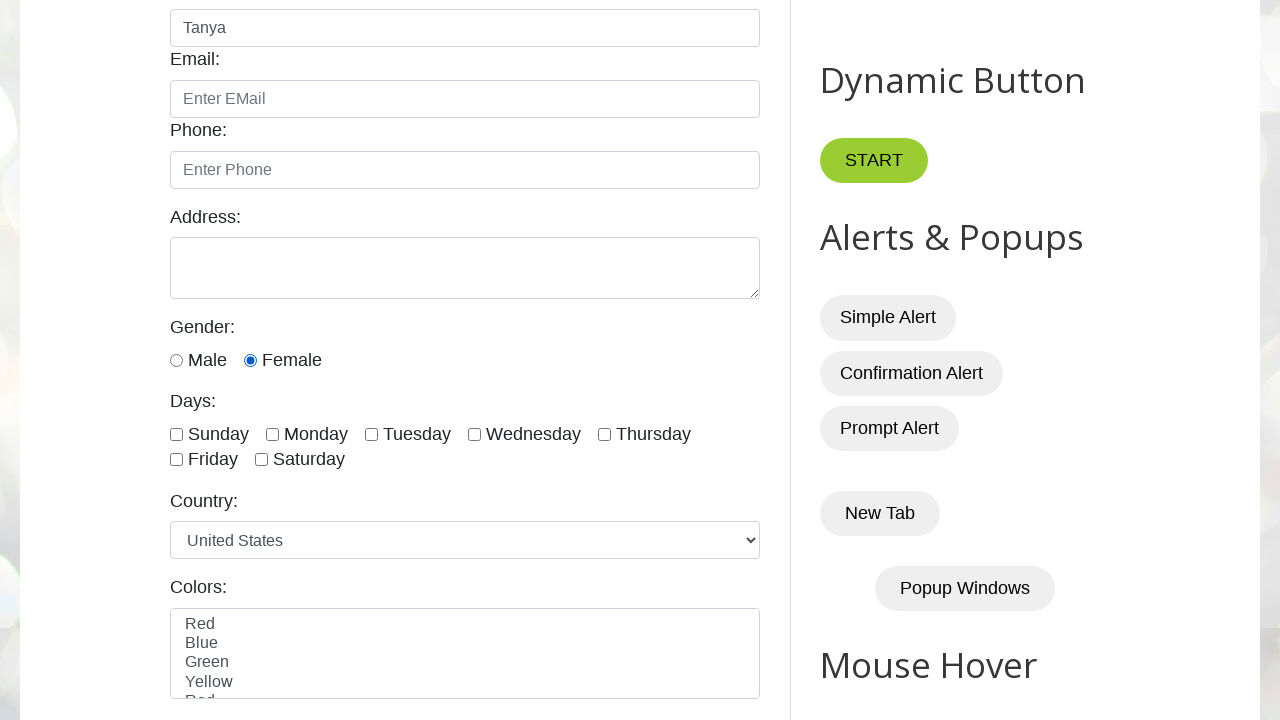